Tests search functionality on Rimi Estonian e-shop by entering a product search query for whole milk and submitting the search

Starting URL: https://www.rimi.ee/epood/ee/

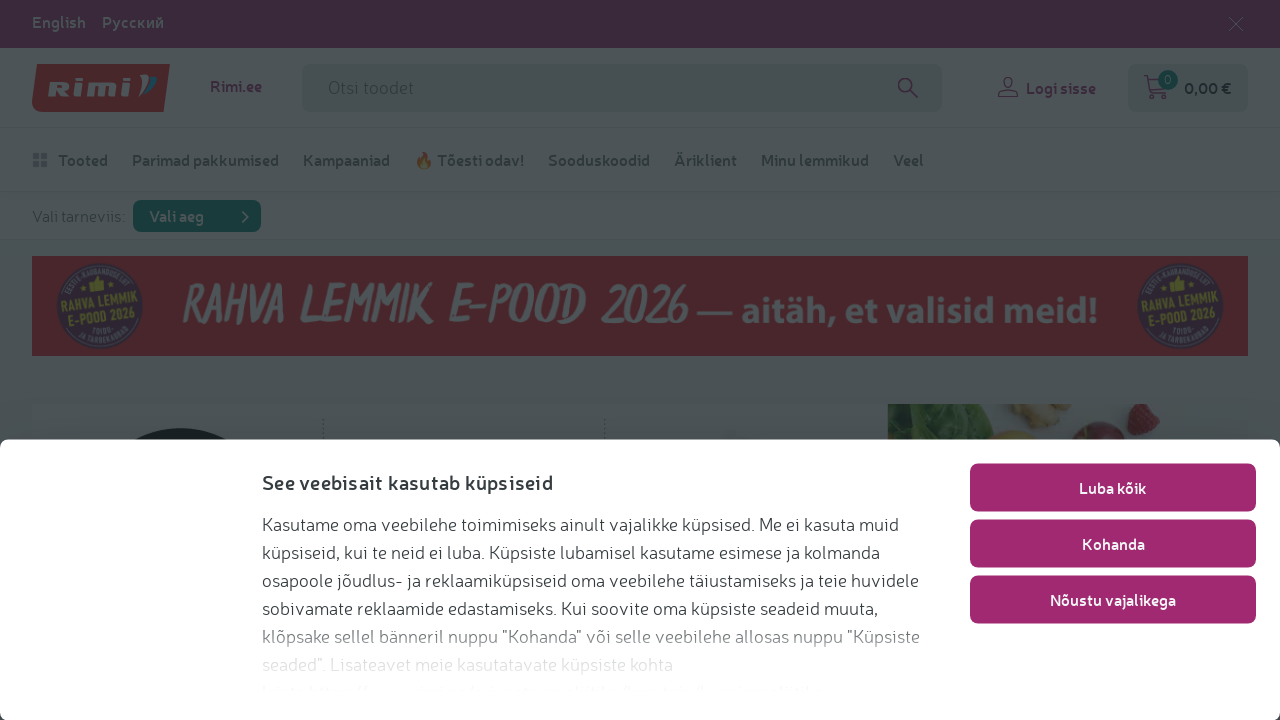

Filled search input with 'Täispiim 3,8-4,2%' (whole milk product query) on #search-input
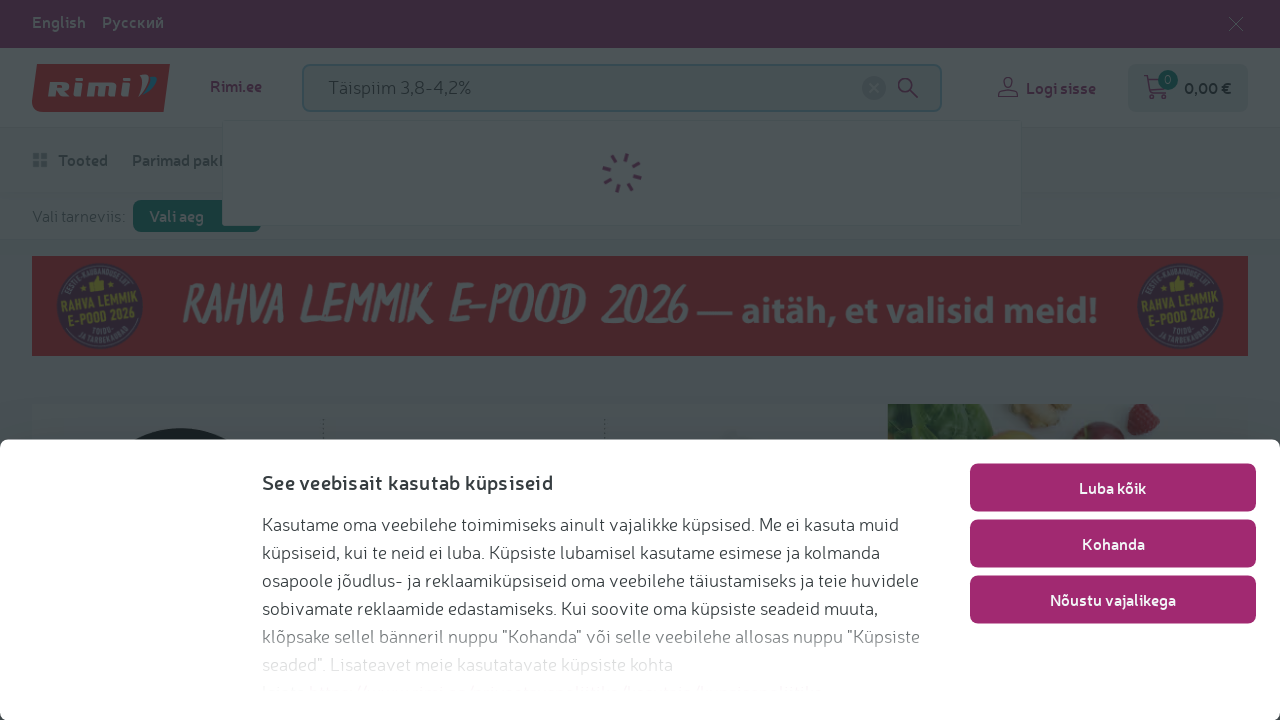

Pressed Enter to submit search query on #search-input
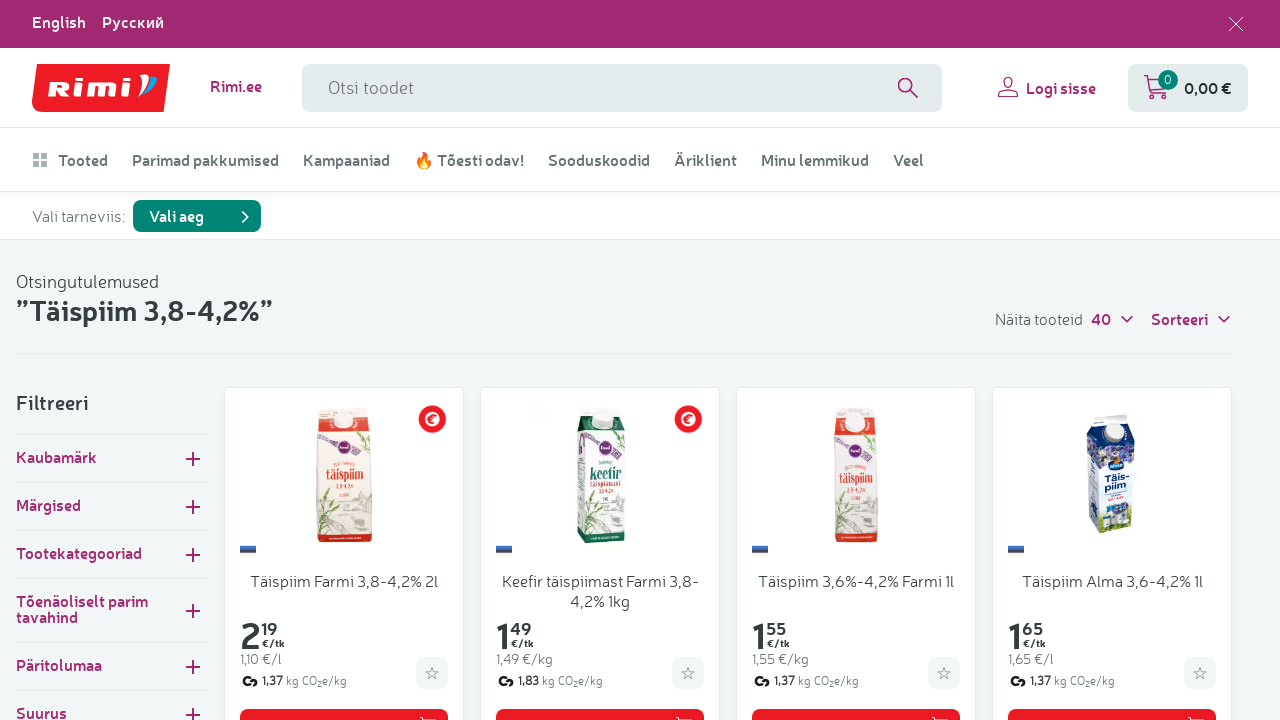

Search results loaded (networkidle state reached)
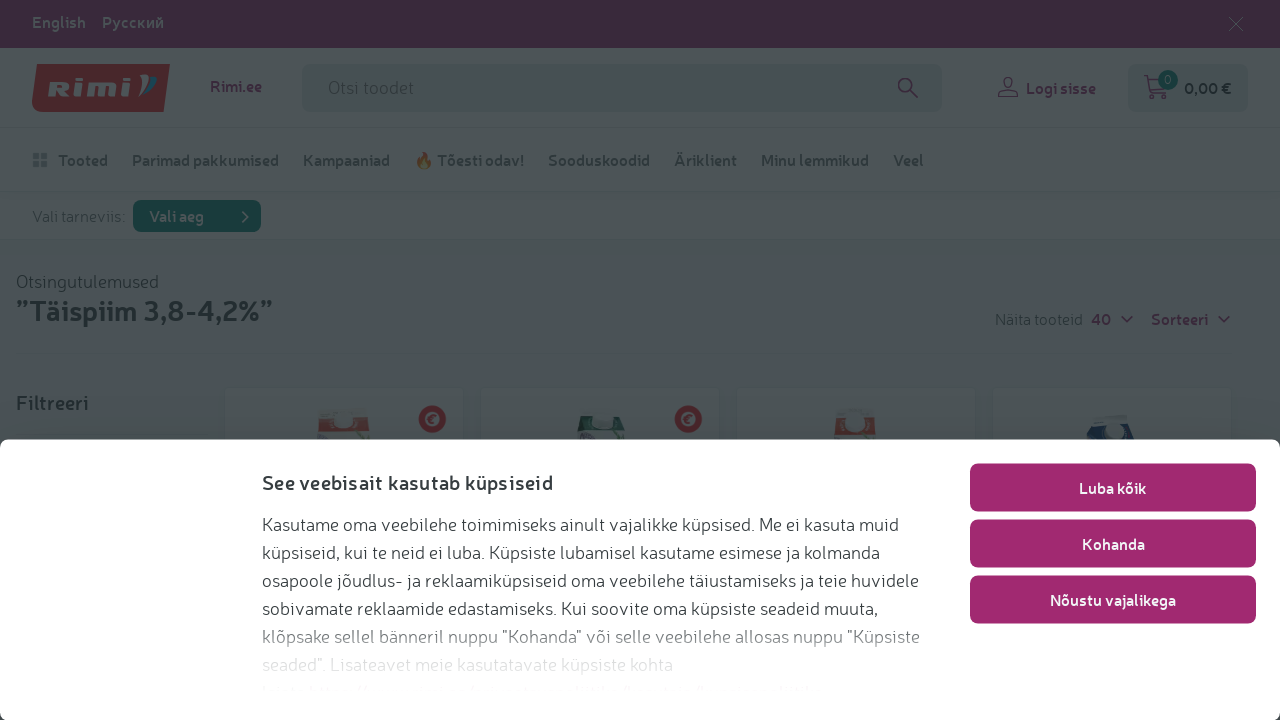

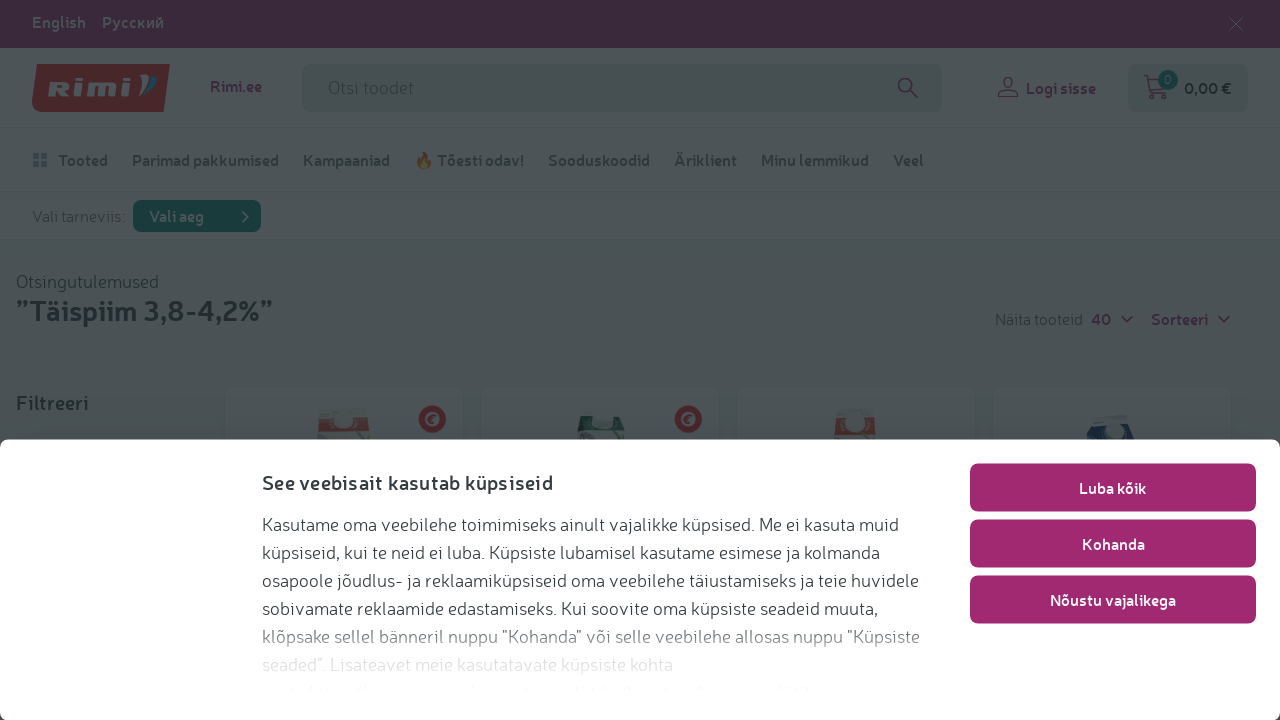